Tests calendar selector functionality by opening the date input, selecting month and year from dropdowns, and clicking on a specific date

Starting URL: https://testautomationpractice.blogspot.com/

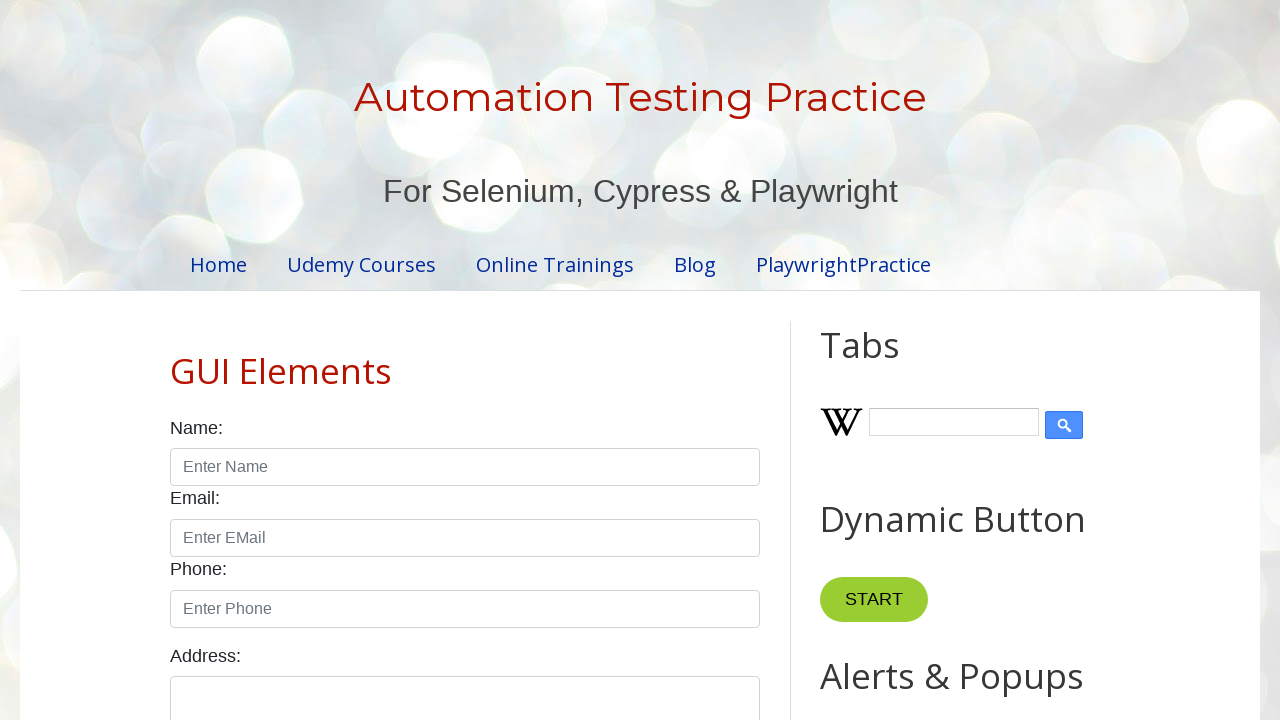

Clicked on date input to open calendar selector at (520, 360) on #txtDate
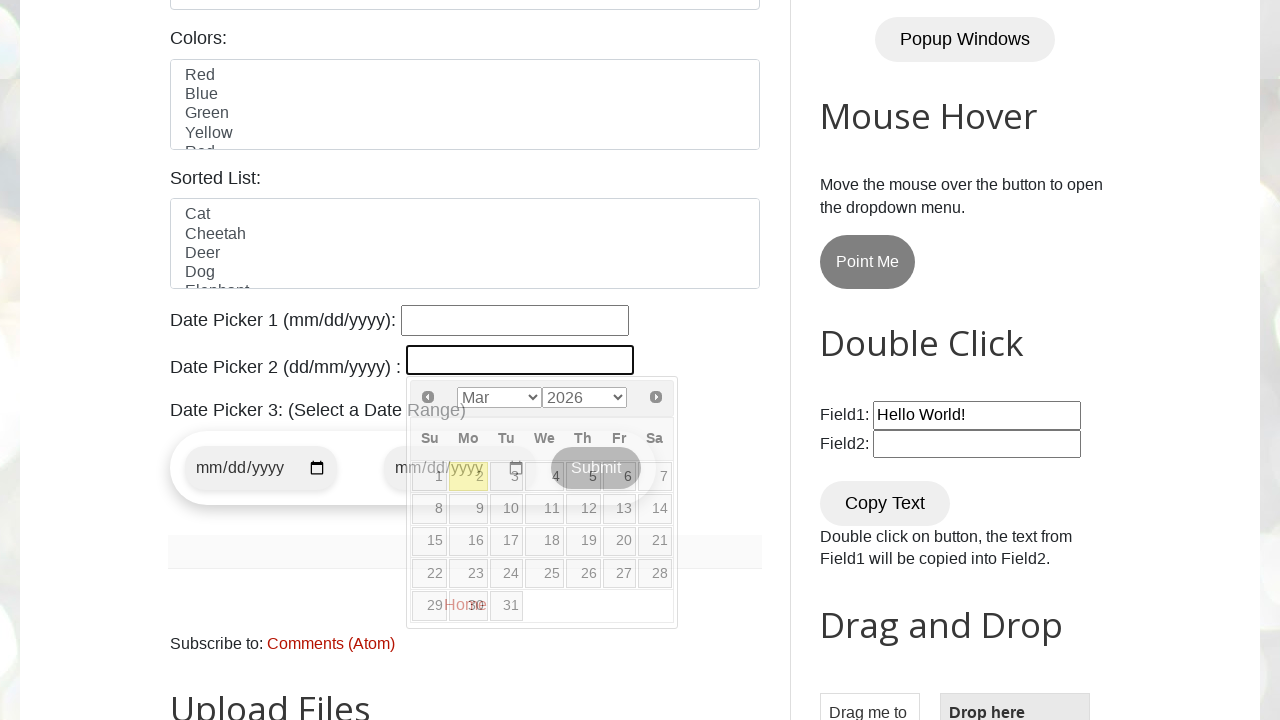

Selected month 'Mar' from dropdown on xpath=//select[@class='ui-datepicker-month']
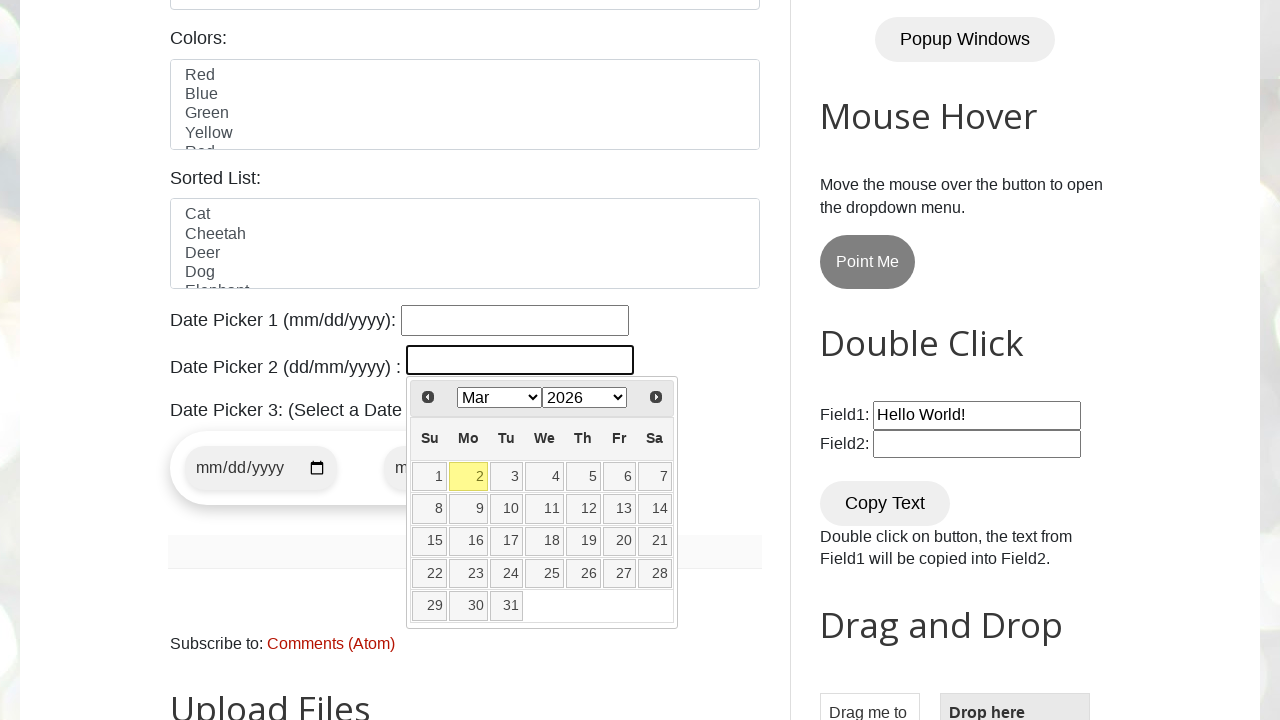

Selected year '2026' from dropdown on xpath=//select[@class='ui-datepicker-year']
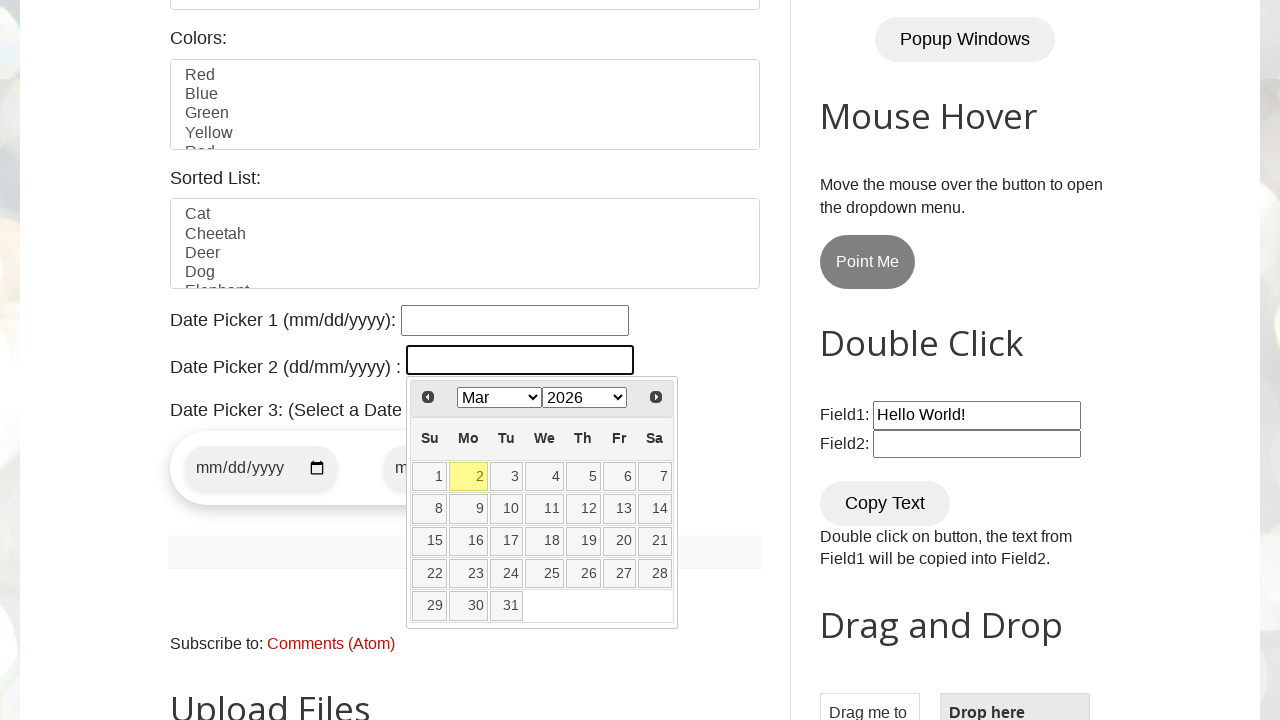

Clicked on date '2' in calendar at (468, 476) on //a[@data-date=2]
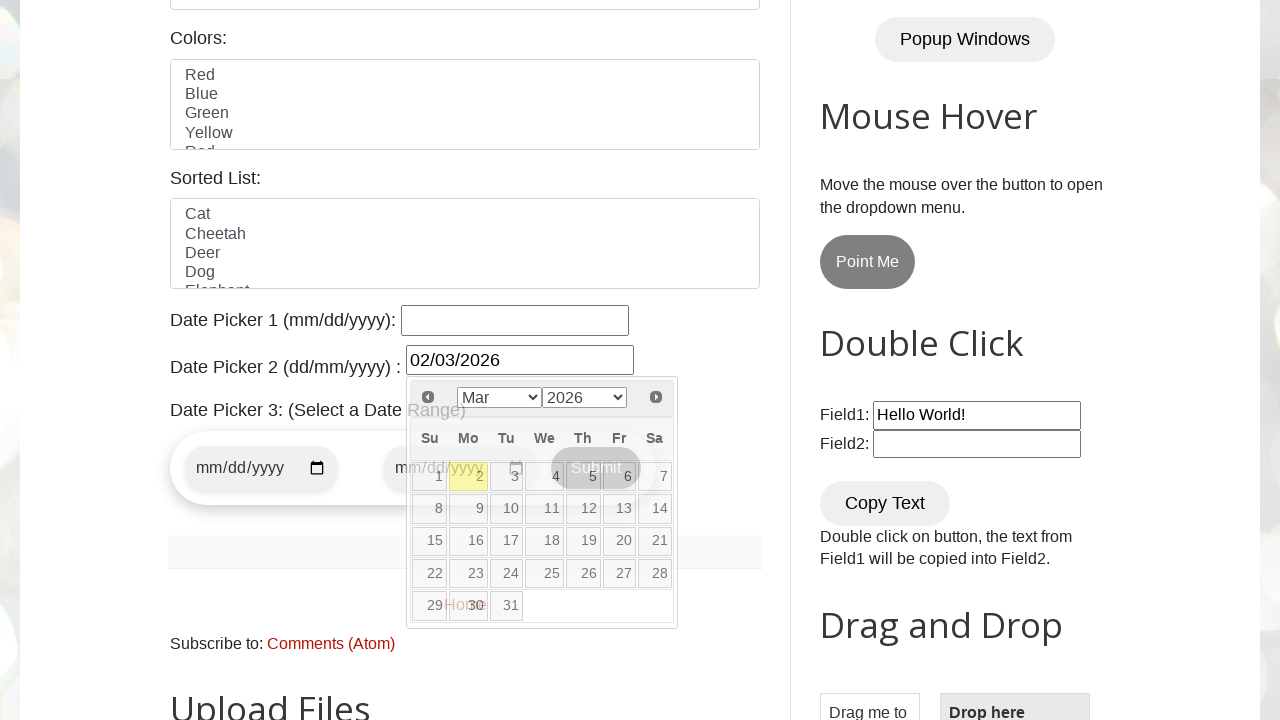

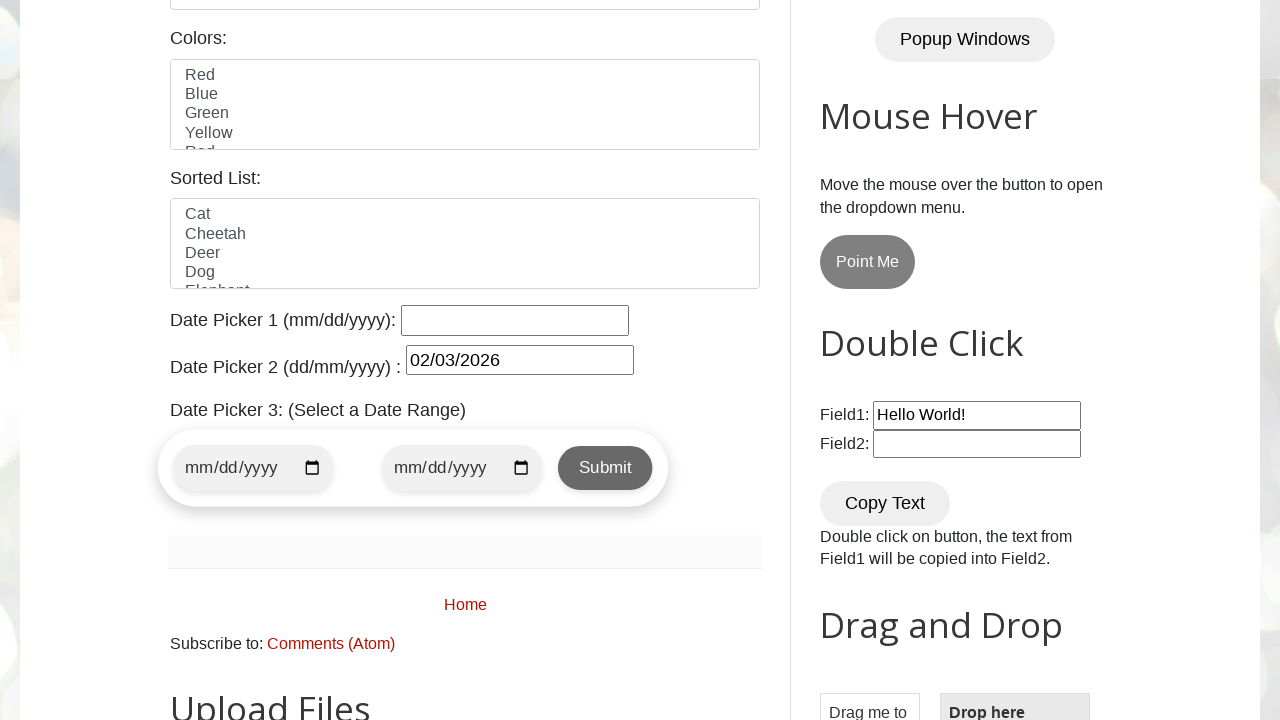